Tests Postmates location and restaurant search functionality by entering an address and searching for a restaurant

Starting URL: https://www.postmates.com/

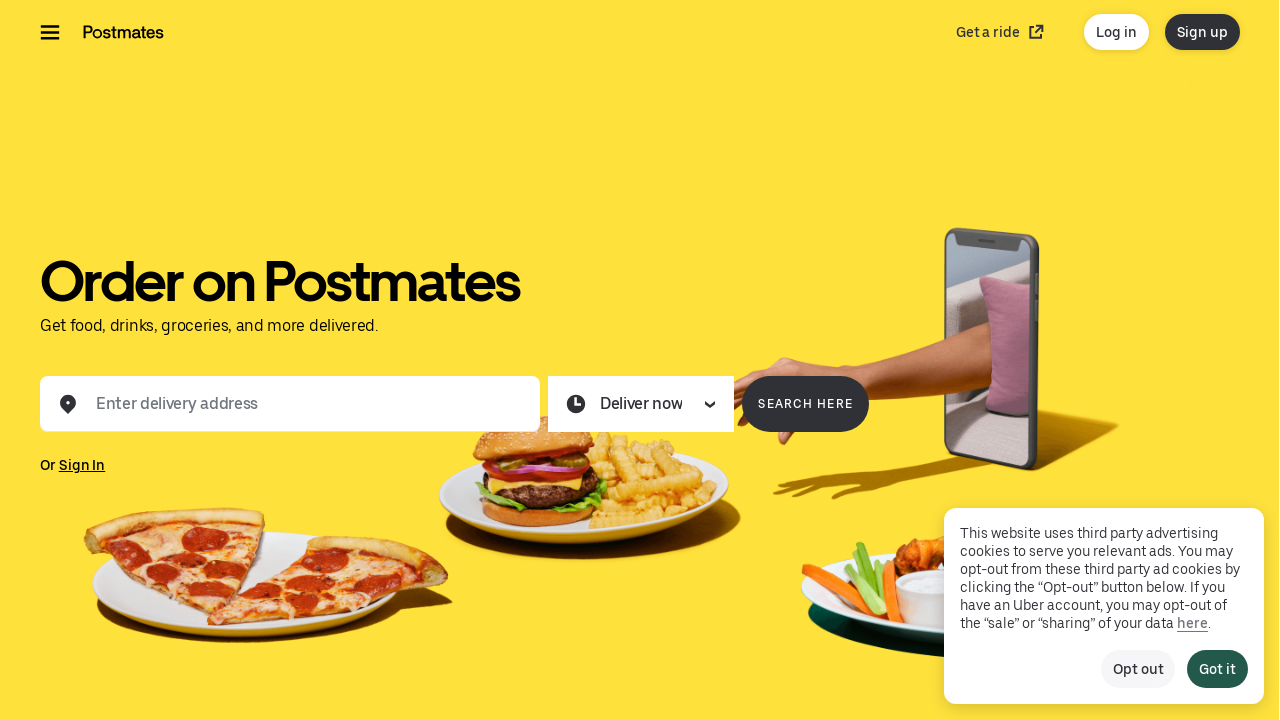

Waited for address input field to be visible
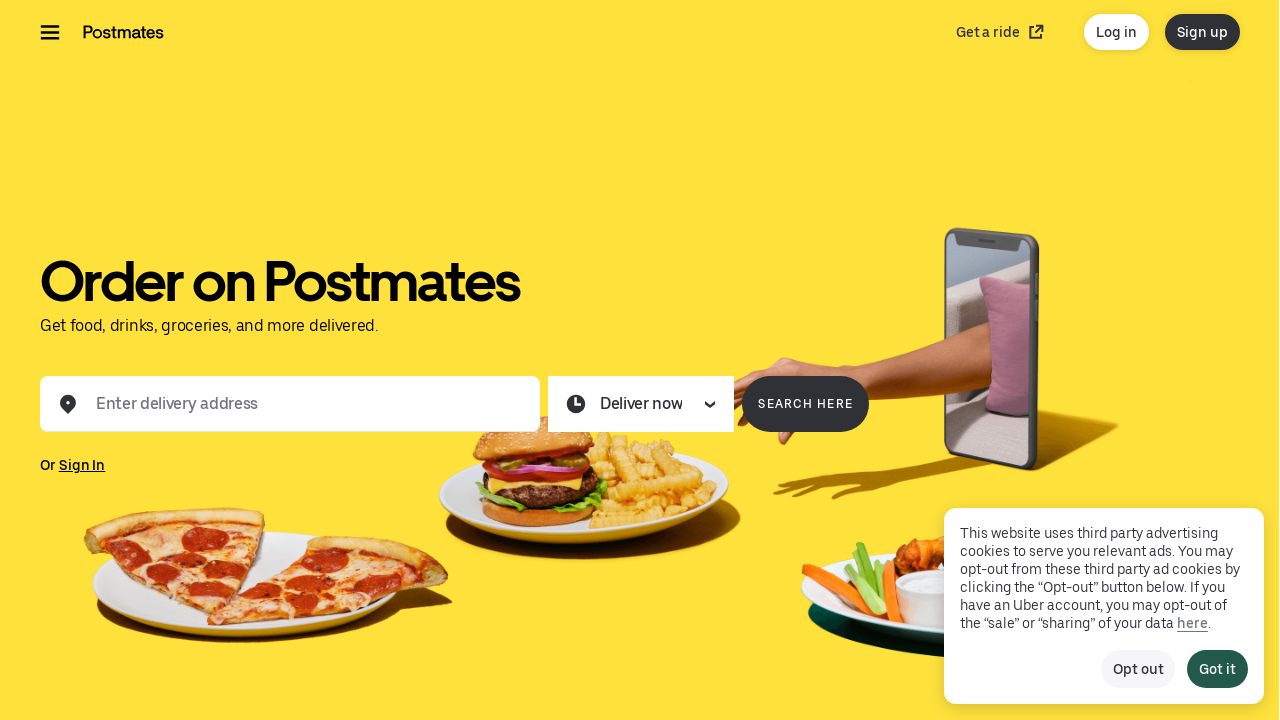

Entered delivery address 'Seattle, WA 98101' on input
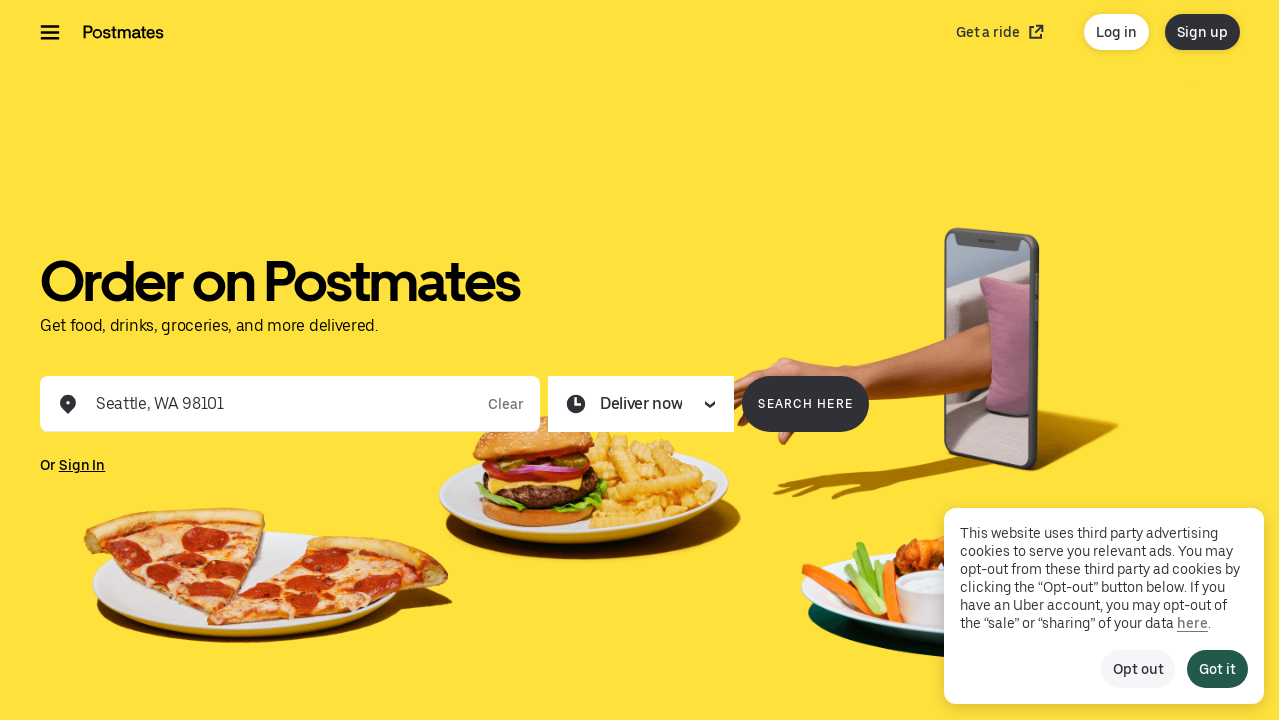

Location suggestions dropdown appeared
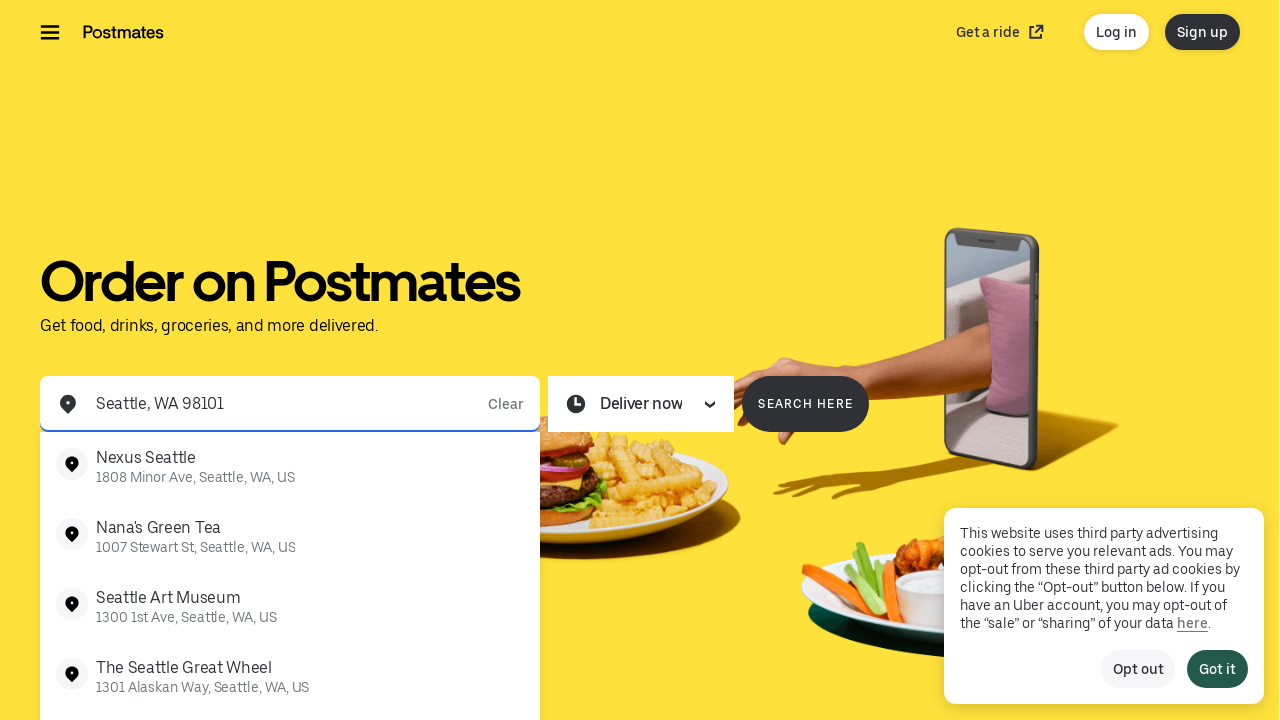

Pressed Enter to select location on input
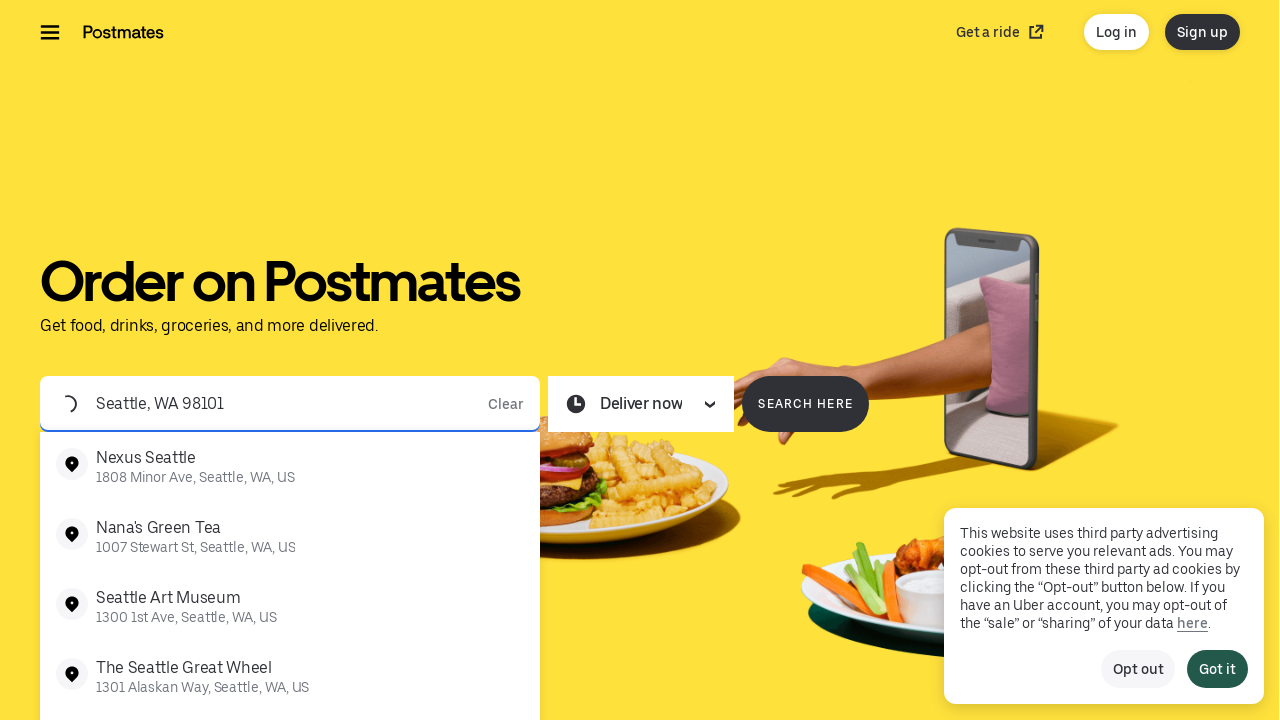

Waited for restaurant search input field to be visible
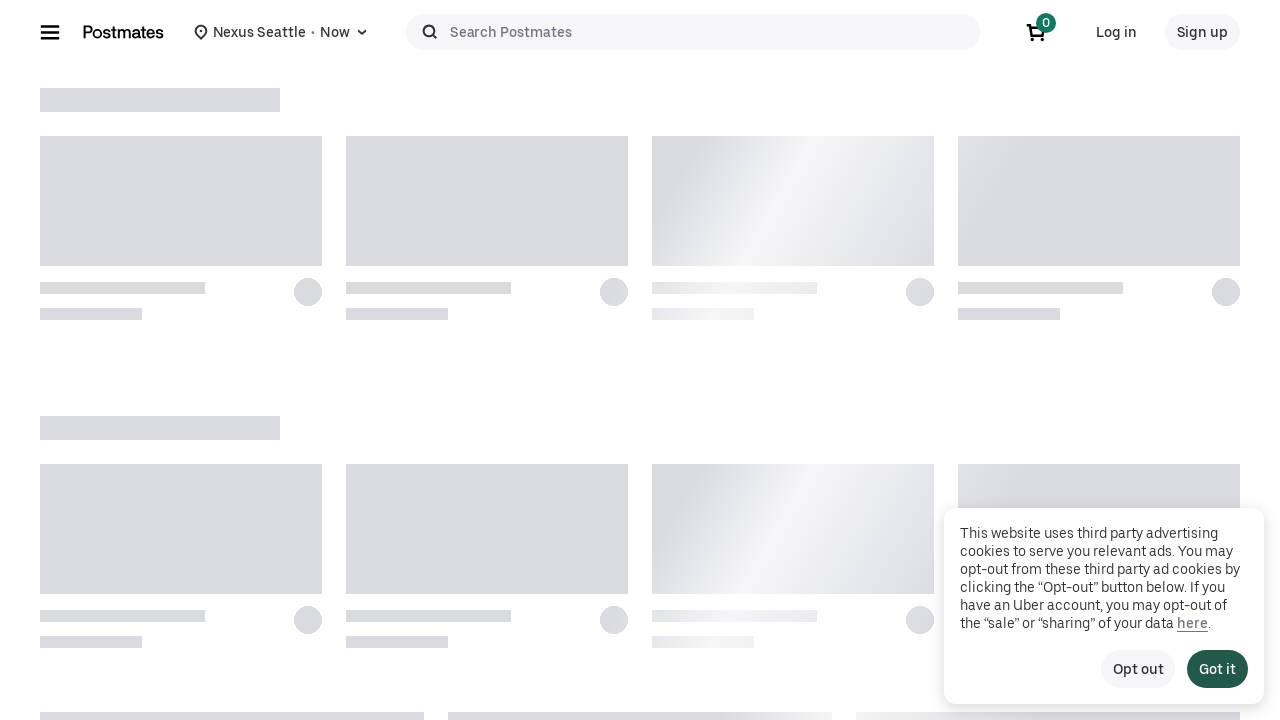

Entered restaurant search query 'Taco Bell' on #search-suggestions-typeahead-input
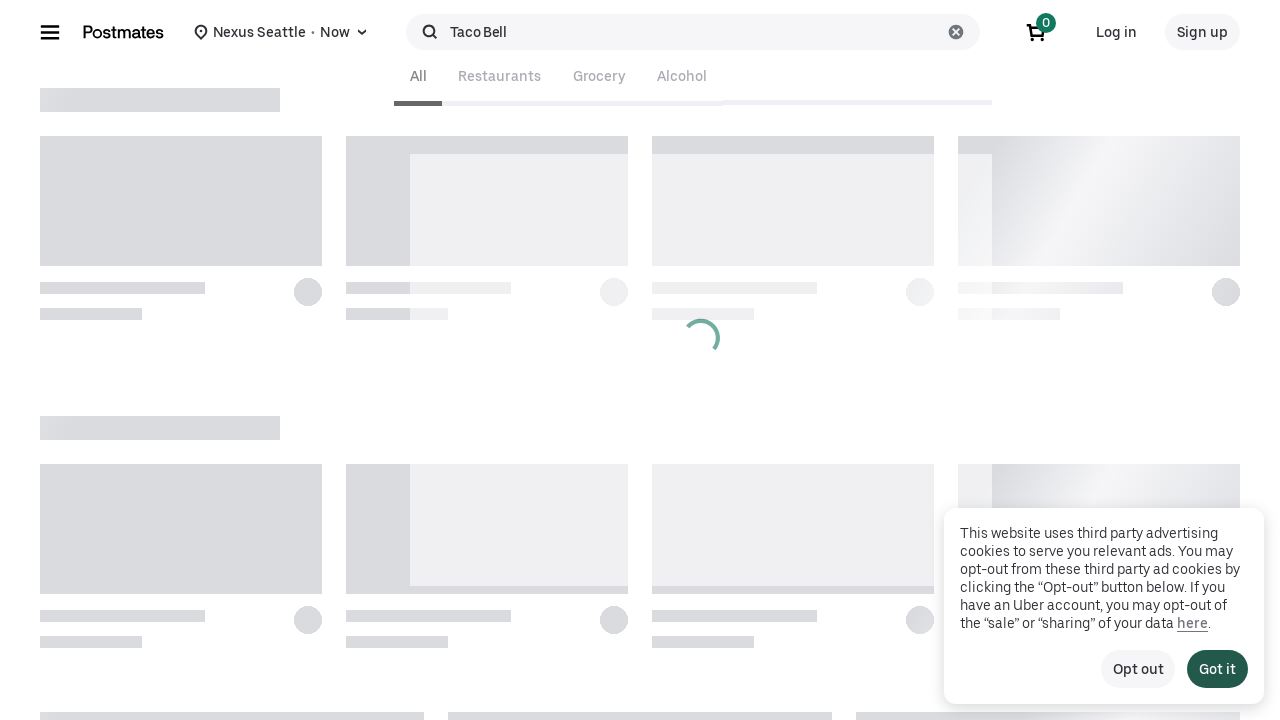

Pressed Enter to search for restaurant on #search-suggestions-typeahead-input
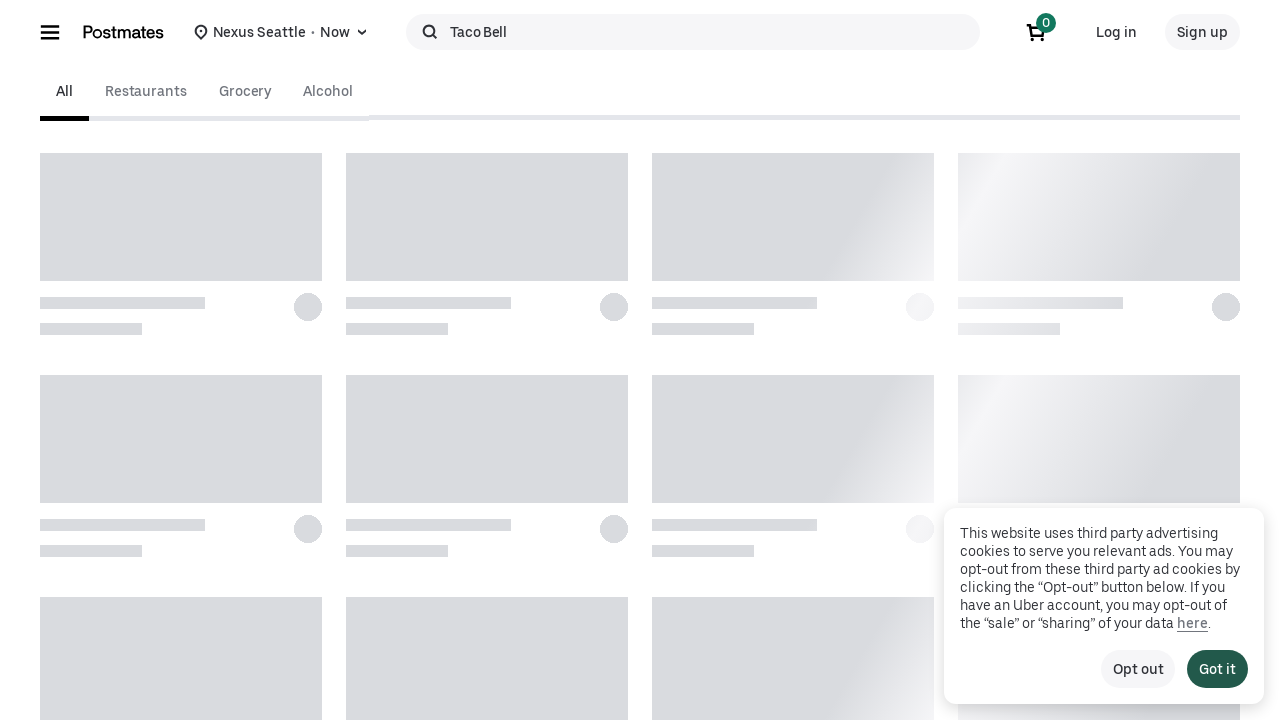

Waited for search results to load
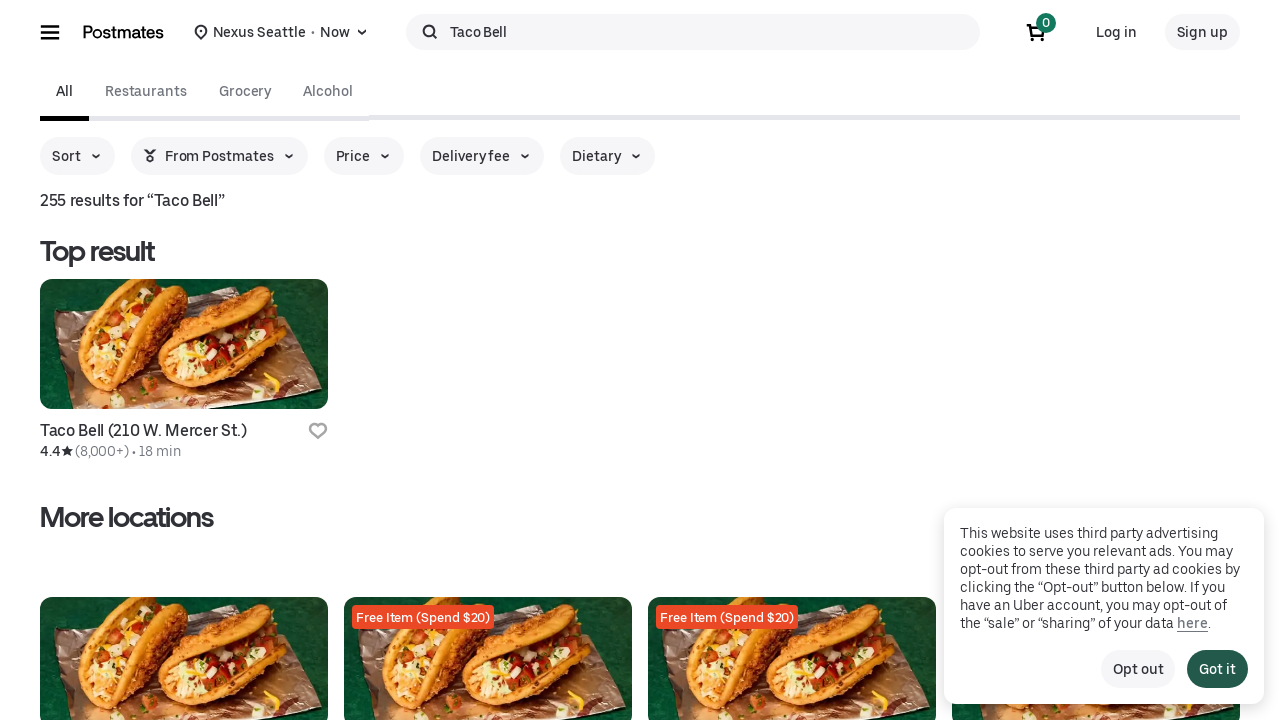

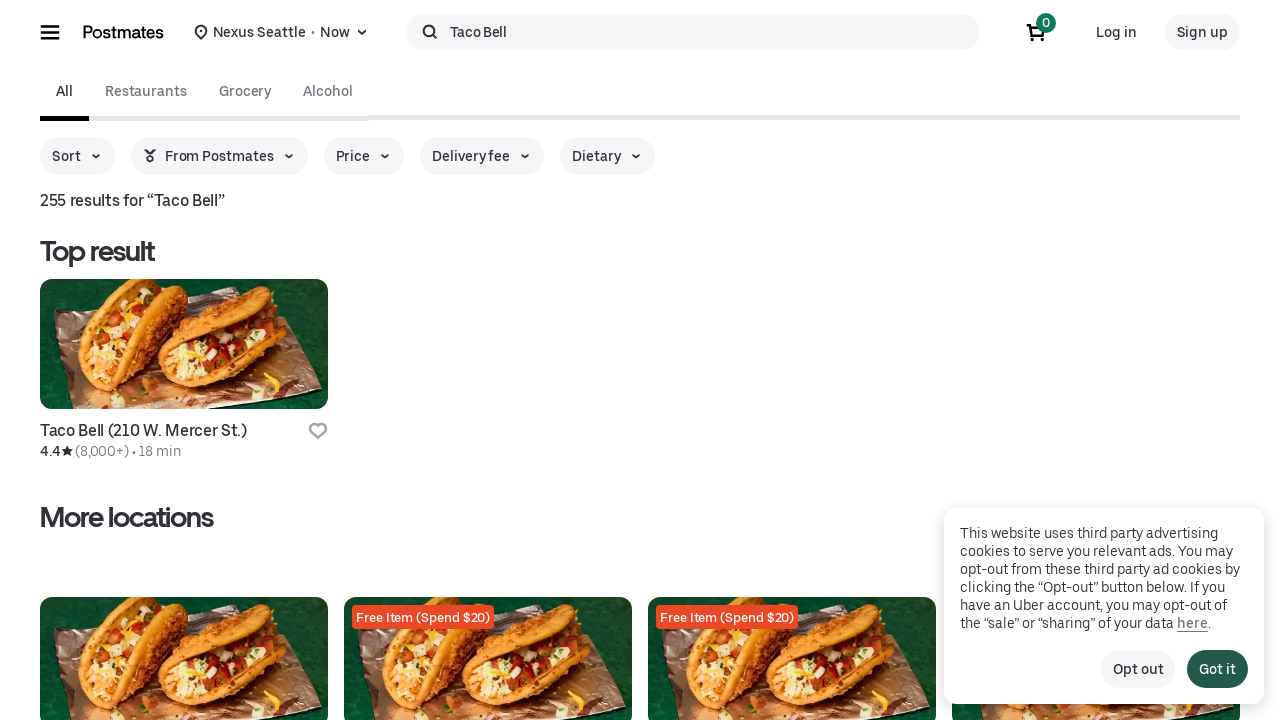